Tests a data types form by filling in personal information fields (first name, last name, address, city, country, job position, company) and submitting the form, then verifies the result elements are displayed.

Starting URL: https://bonigarcia.dev/selenium-webdriver-java/data-types.html

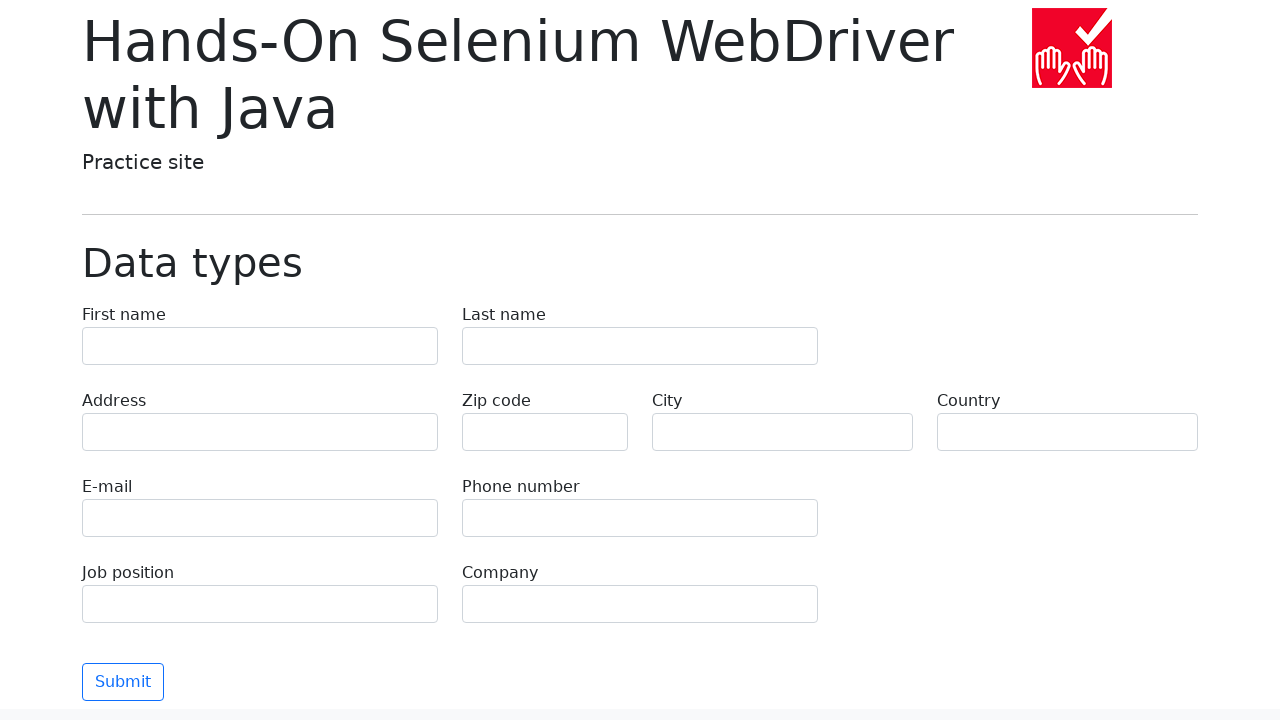

Filled first name field with 'Michael' on [name='first-name']
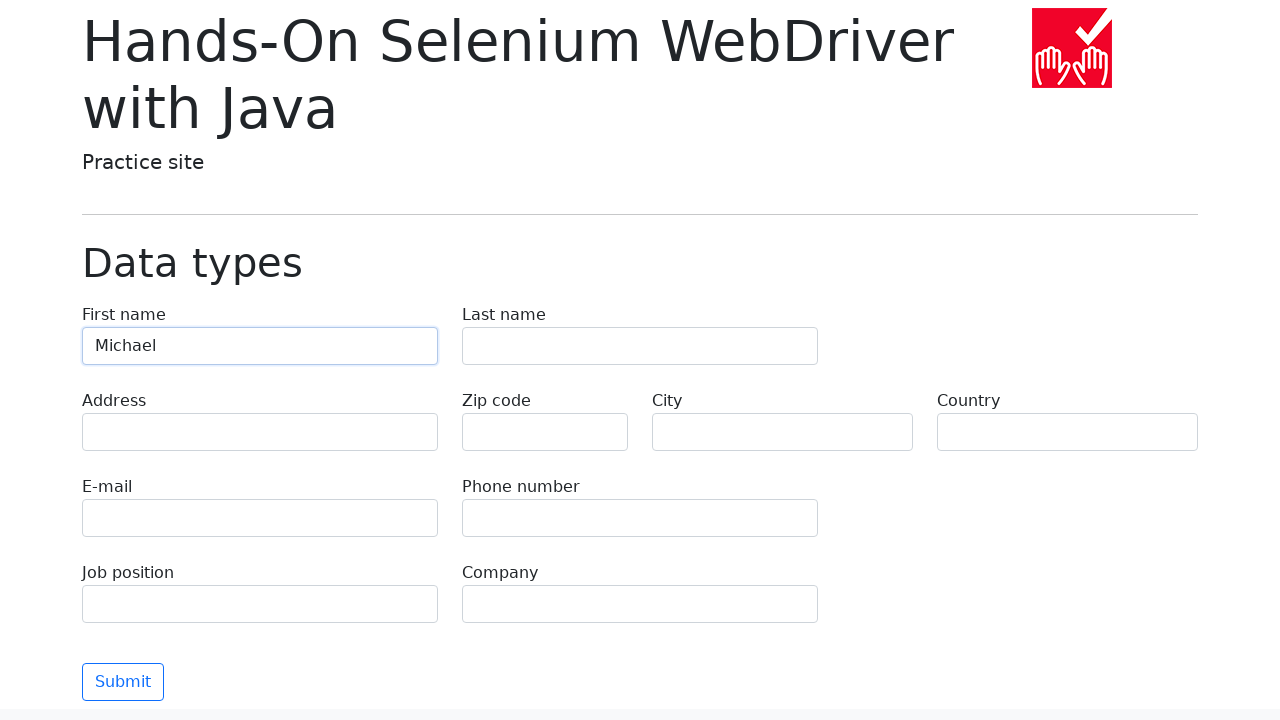

Filled last name field with 'Johnson' on [name='last-name']
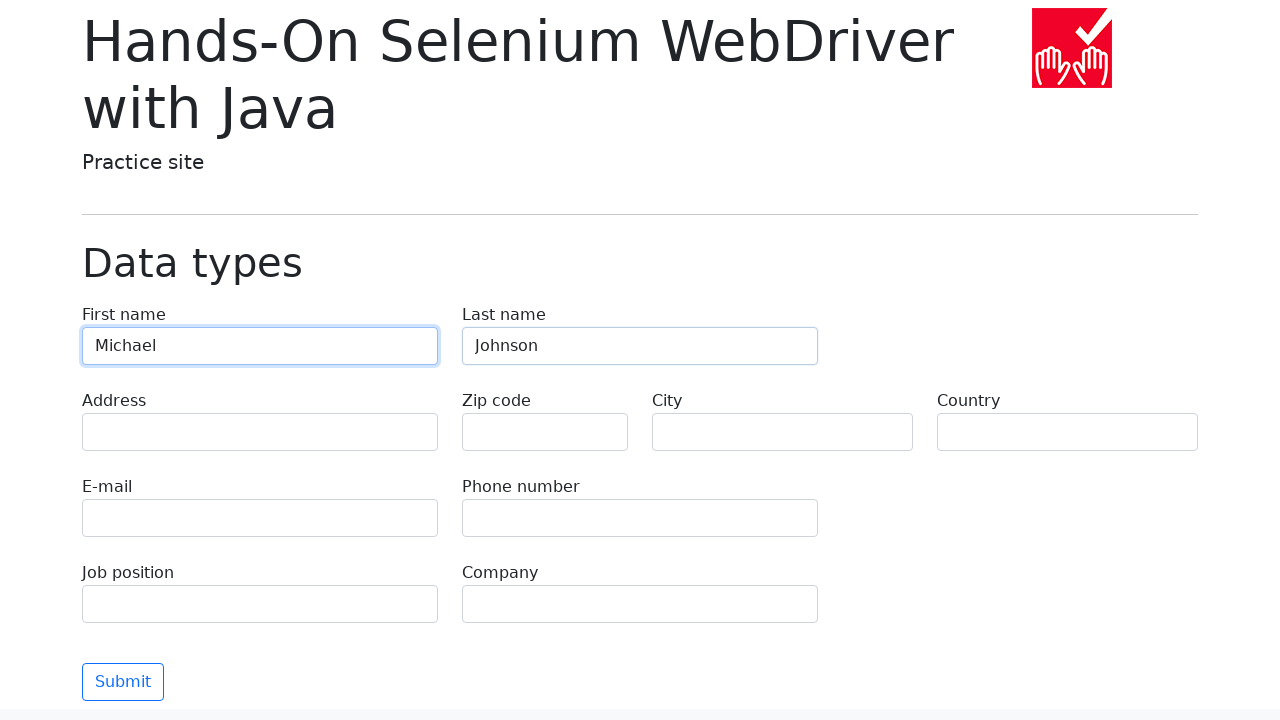

Filled address field with '742 Evergreen Terrace' on [name='address']
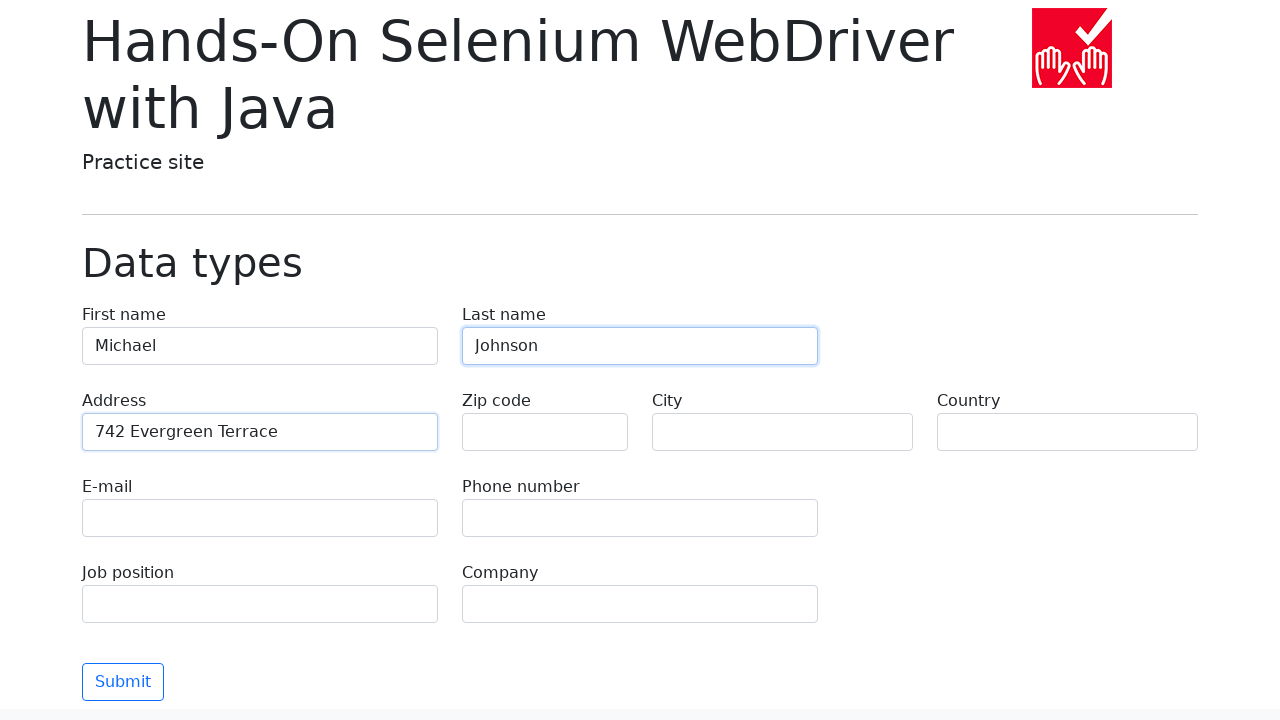

Filled city field with 'Springfield' on [name='city']
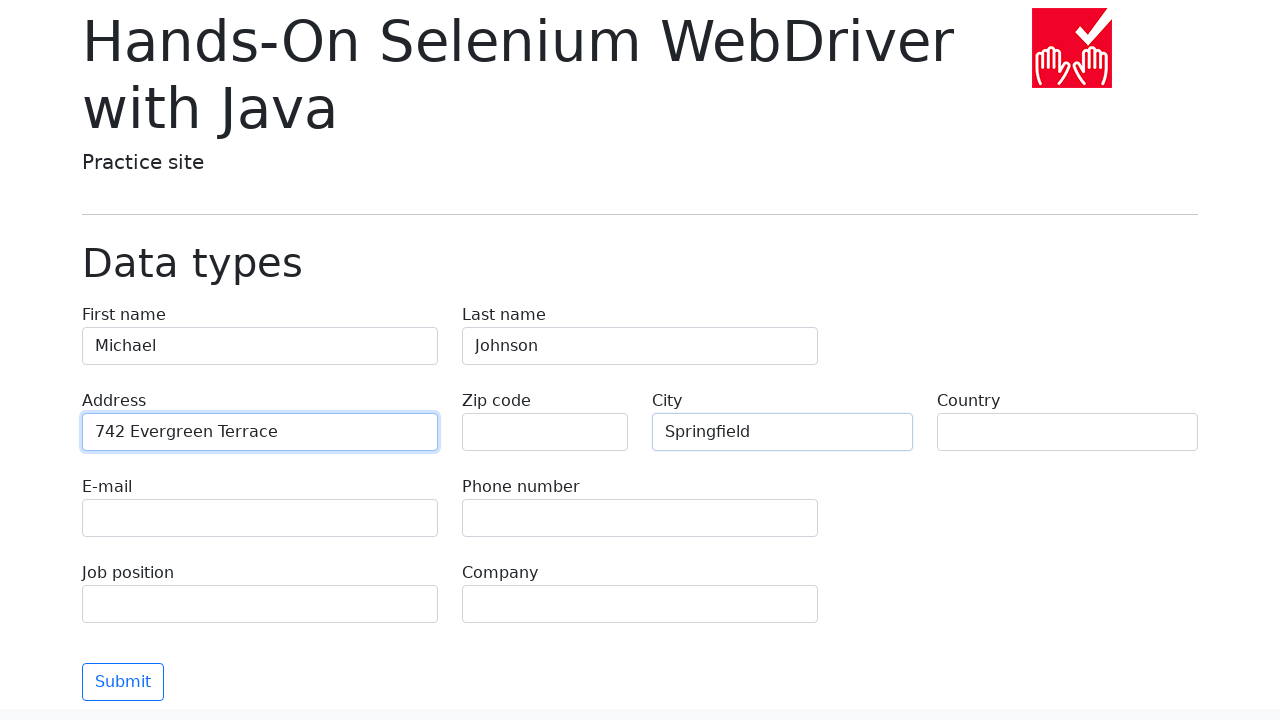

Filled country field with 'United States' on [name='country']
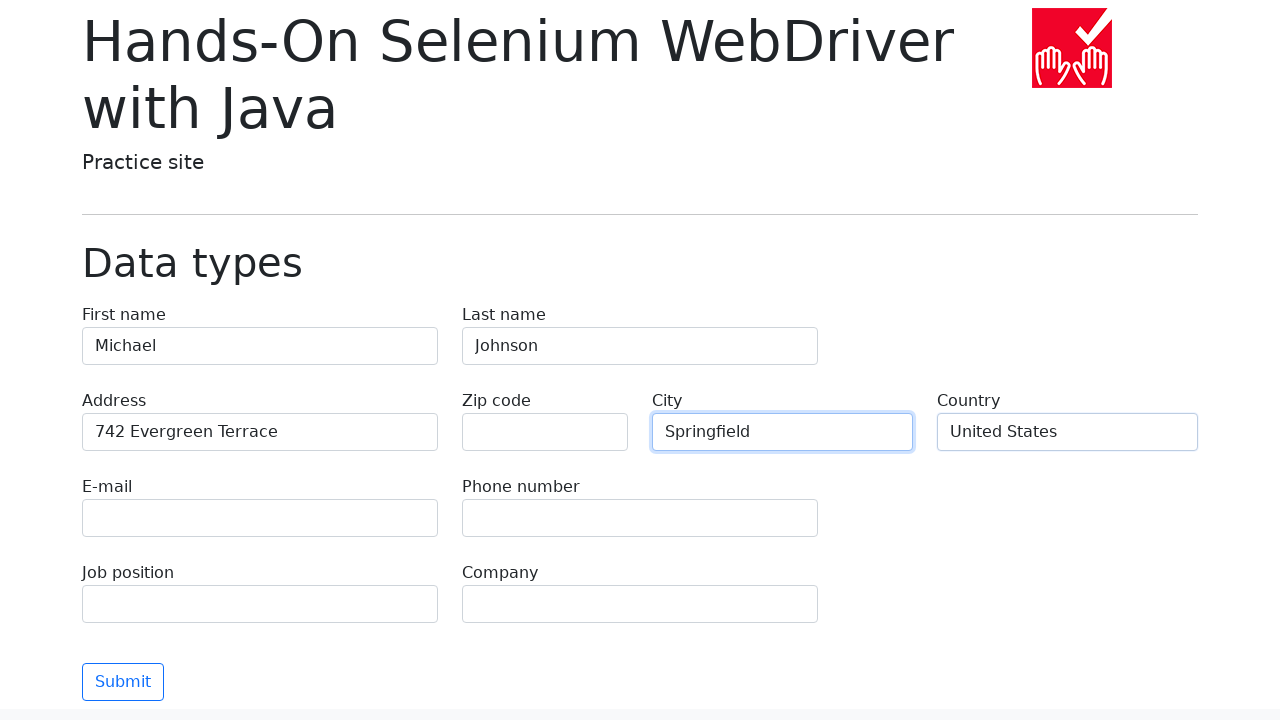

Filled job position field with 'Software Engineer' on [name='job-position']
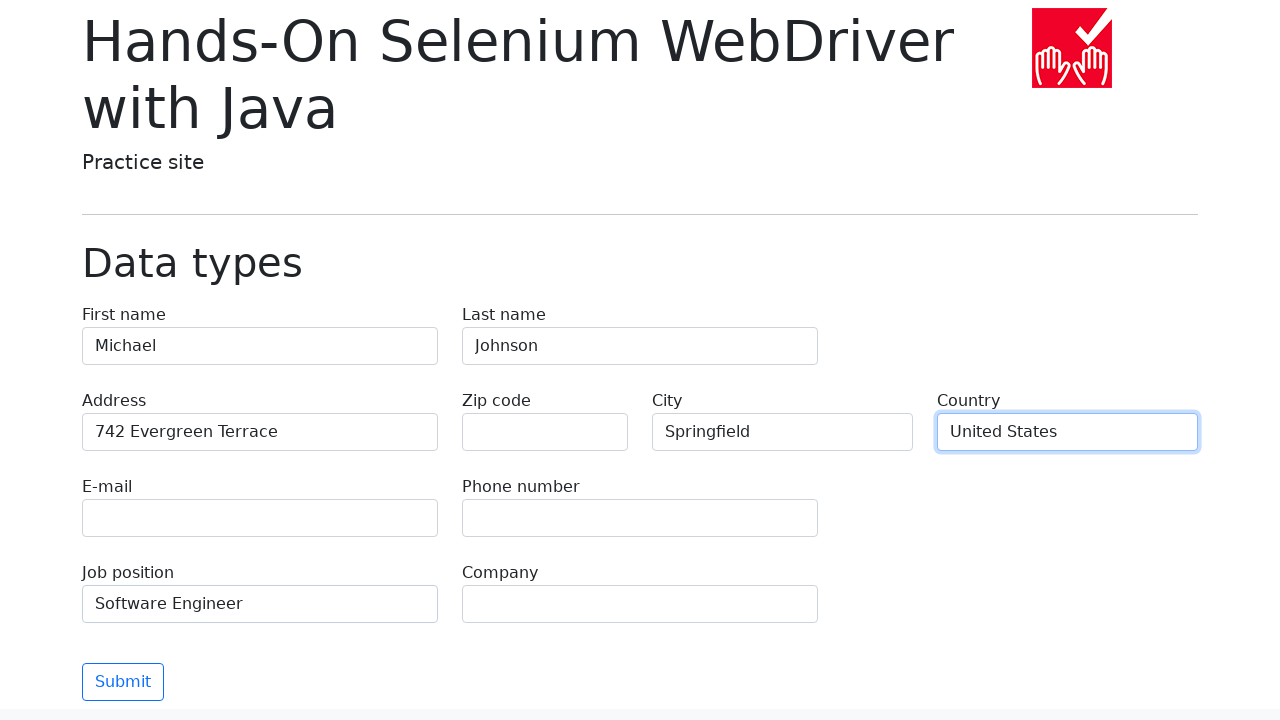

Filled company field with 'Tech Solutions Inc' on [name='company']
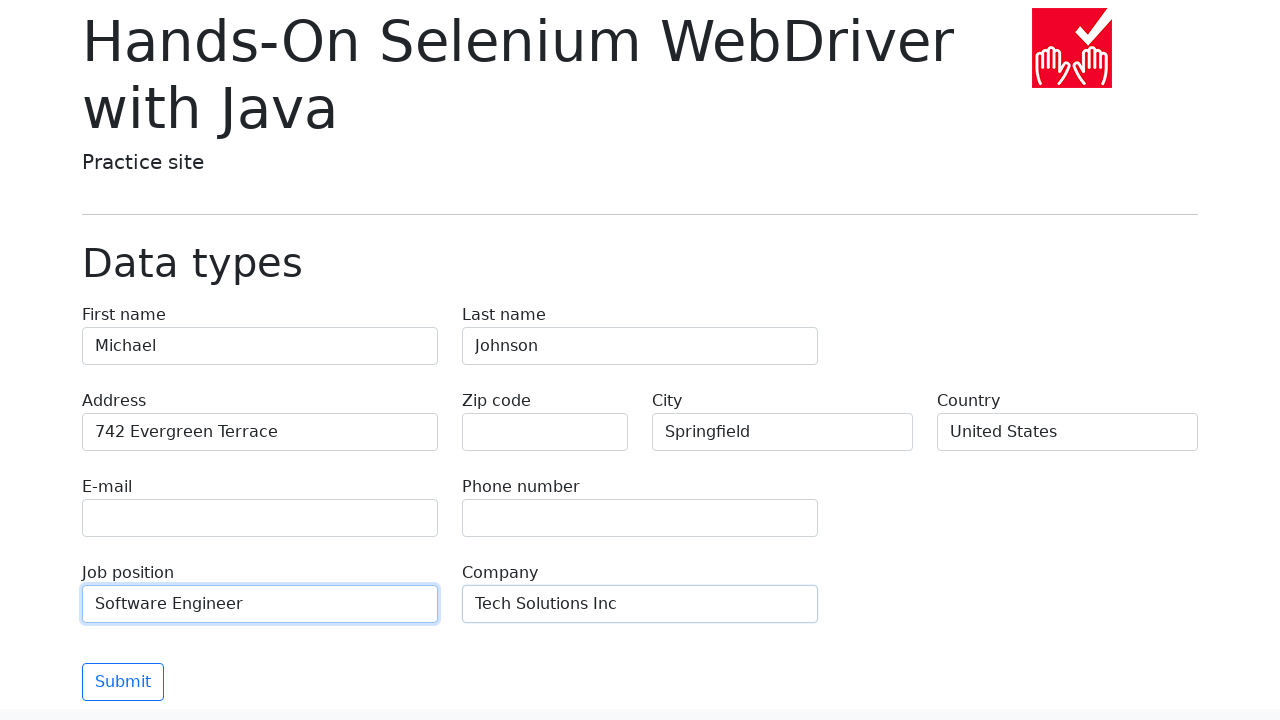

Clicked submit button to submit the form at (123, 682) on .btn-outline-primary
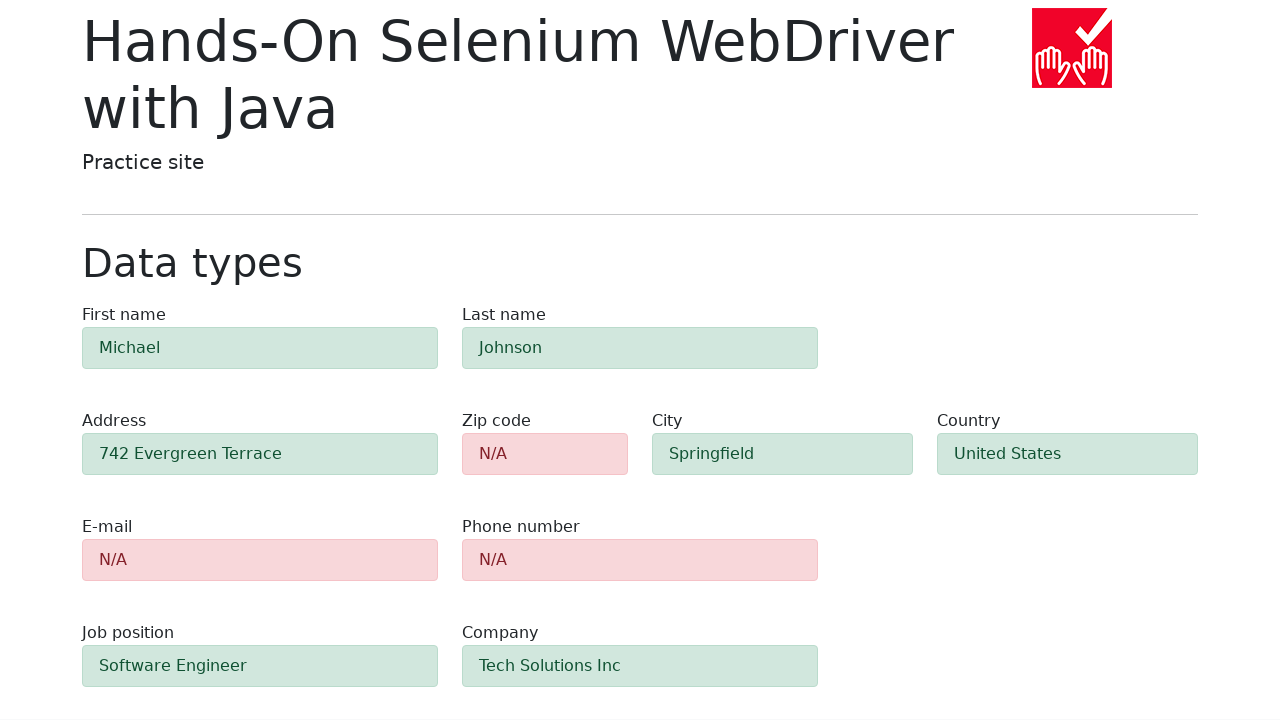

Form submission successful, result elements displayed
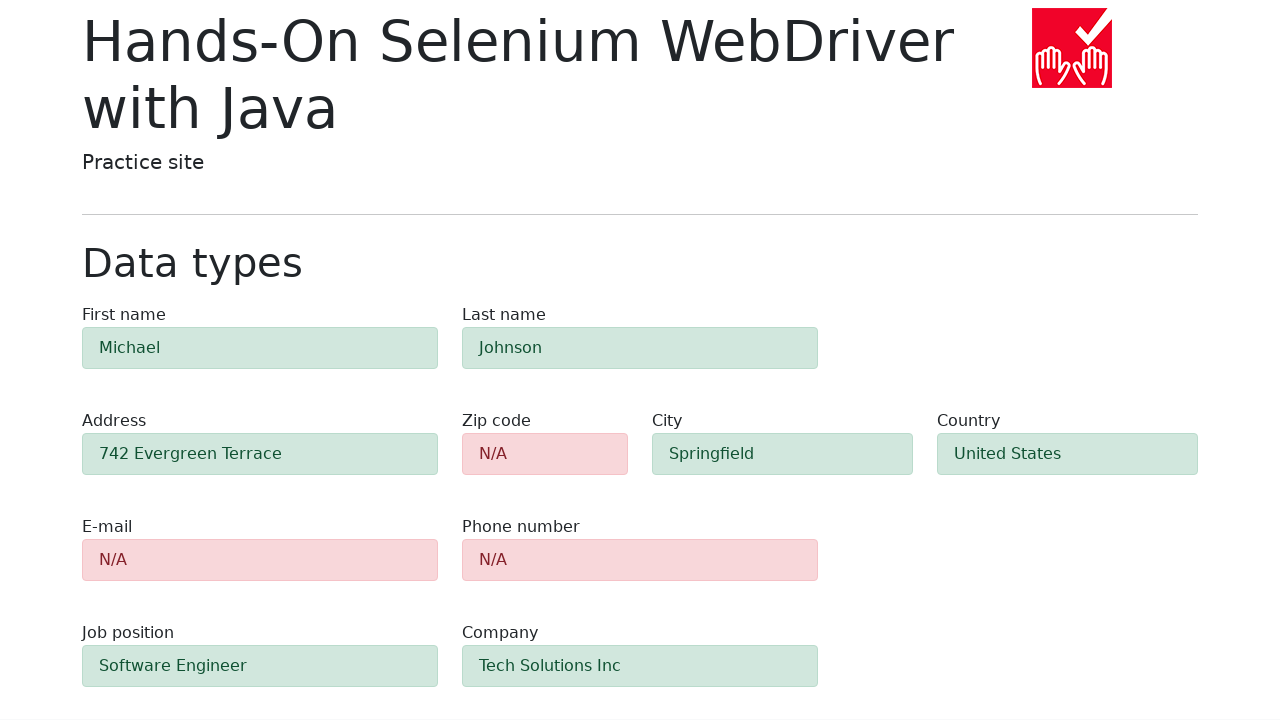

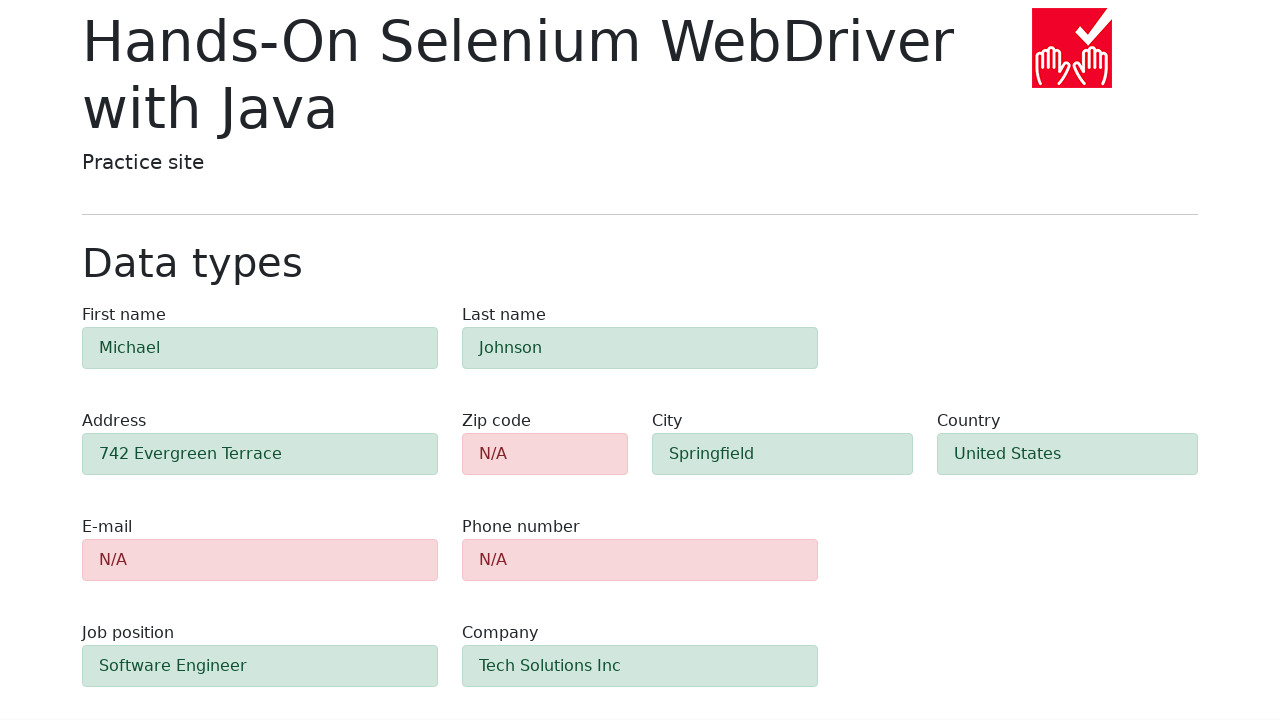